Tests that new todo items are appended to the bottom of the list by creating 3 items and verifying the count.

Starting URL: https://demo.playwright.dev/todomvc

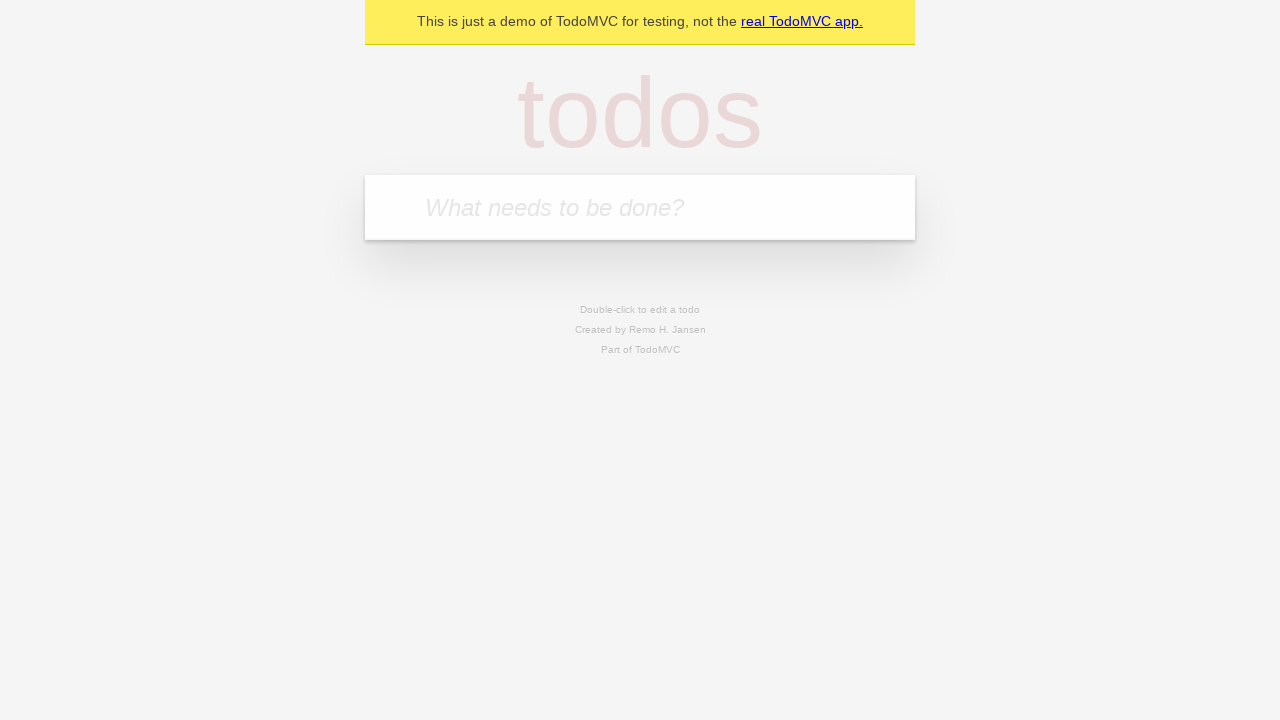

Filled todo input with 'buy some cheese' on internal:attr=[placeholder="What needs to be done?"i]
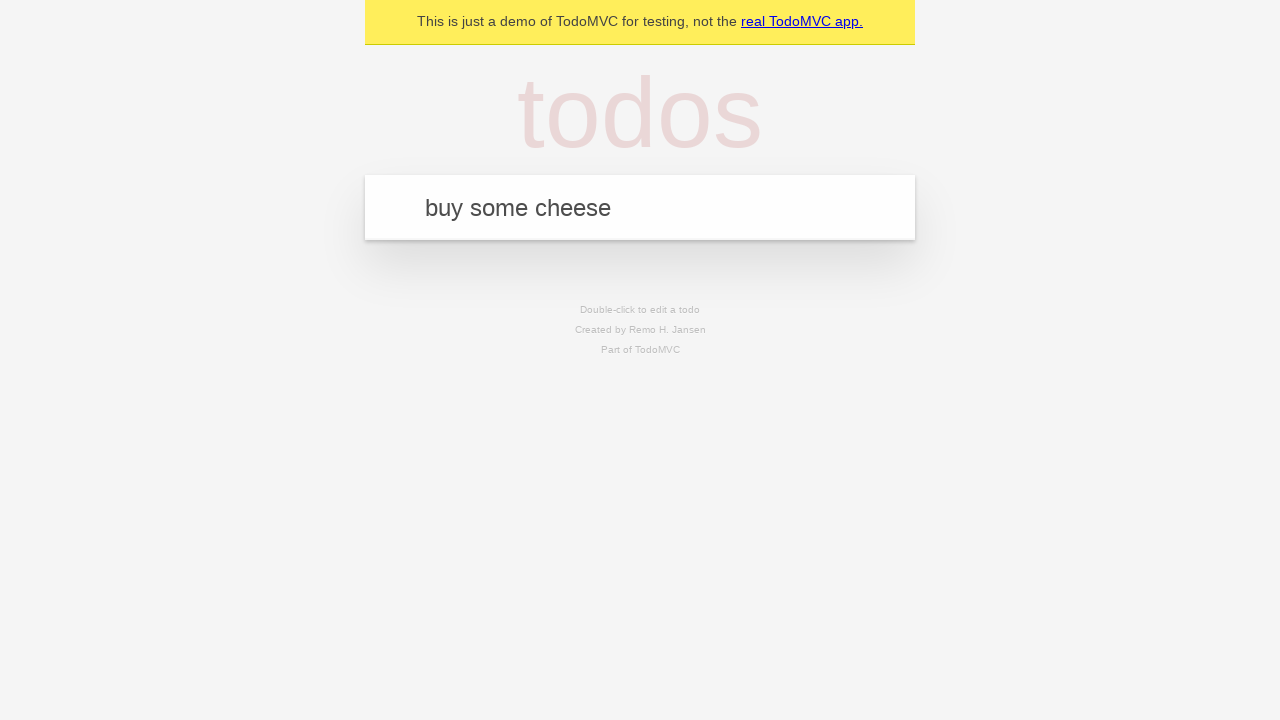

Pressed Enter to add first todo item on internal:attr=[placeholder="What needs to be done?"i]
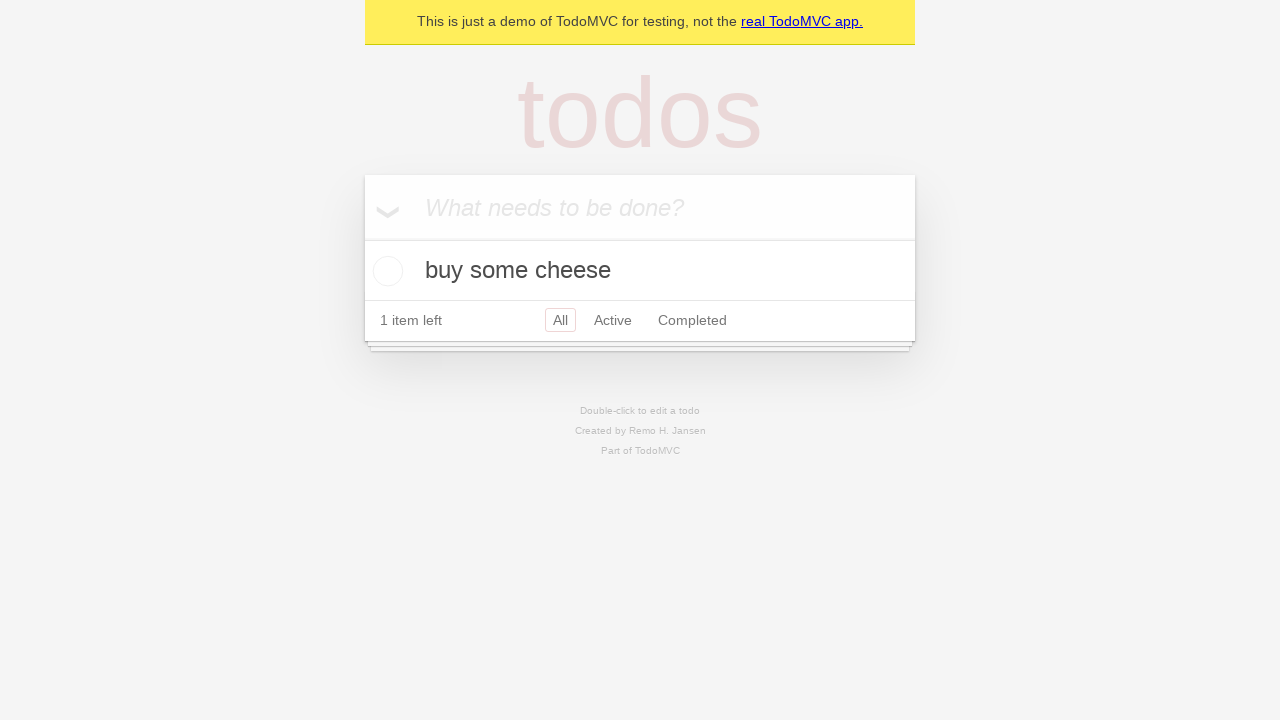

Filled todo input with 'feed the cat' on internal:attr=[placeholder="What needs to be done?"i]
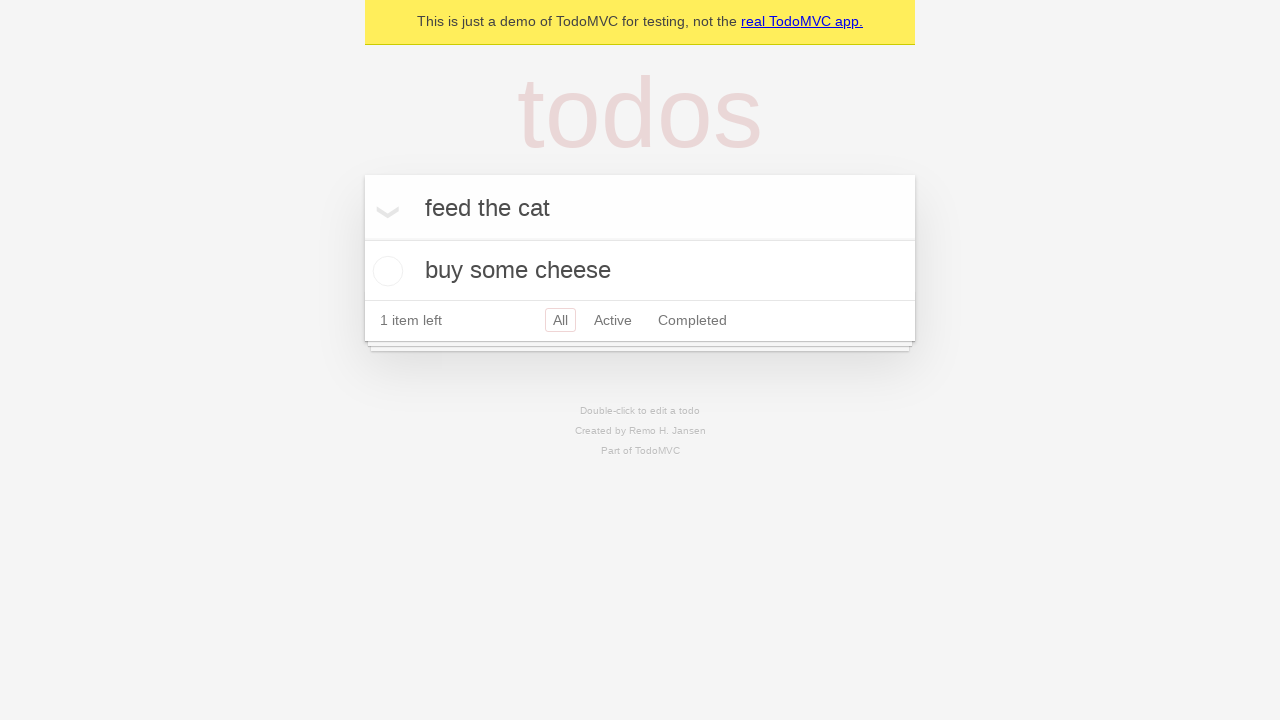

Pressed Enter to add second todo item on internal:attr=[placeholder="What needs to be done?"i]
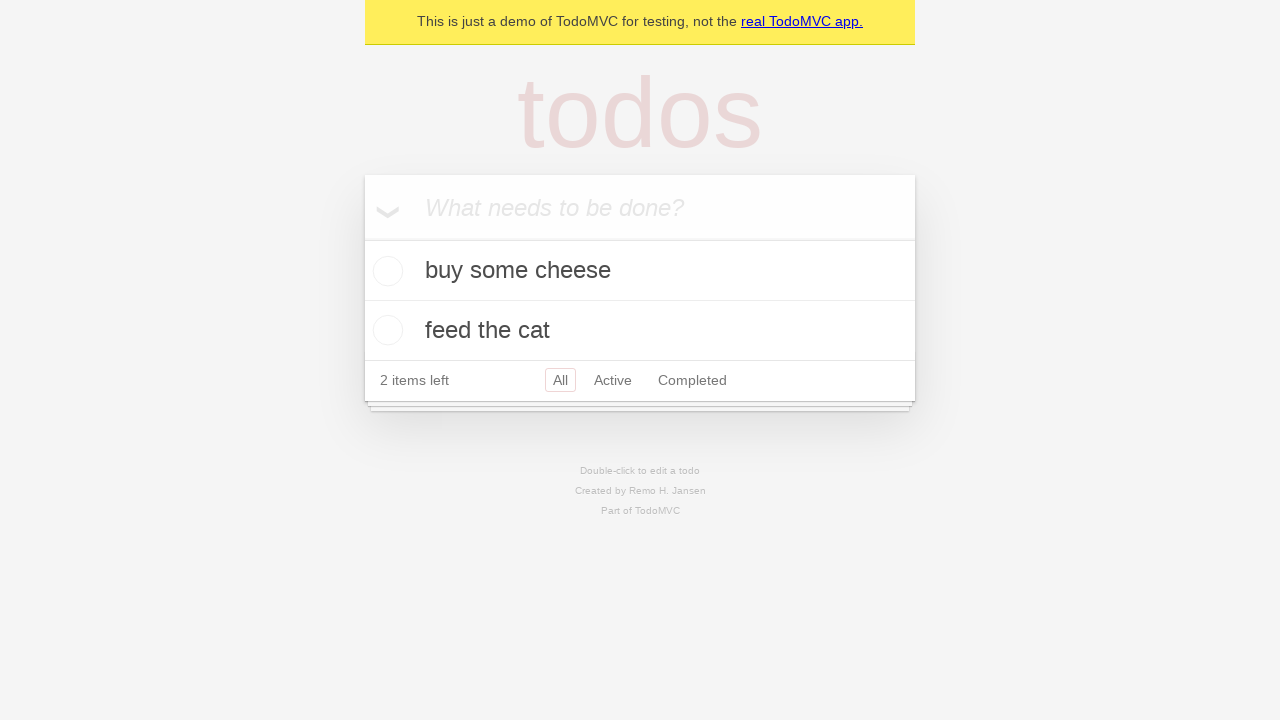

Filled todo input with 'book a doctors appointment' on internal:attr=[placeholder="What needs to be done?"i]
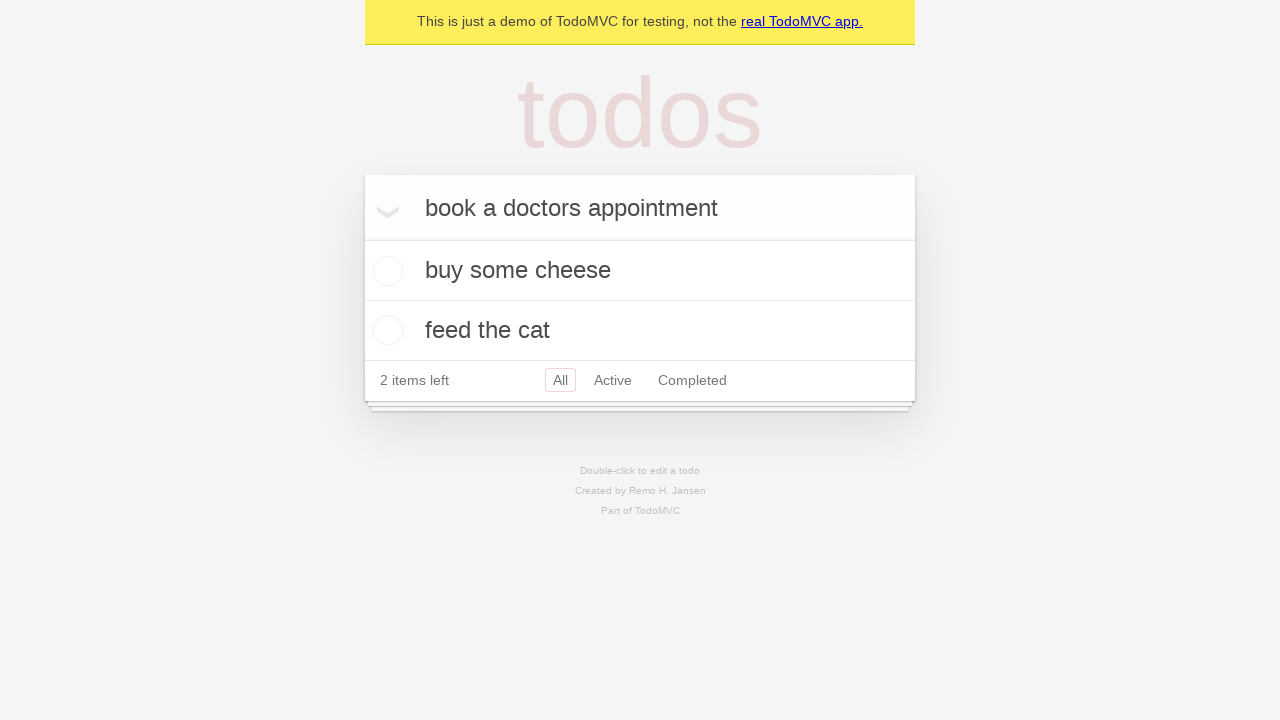

Pressed Enter to add third todo item on internal:attr=[placeholder="What needs to be done?"i]
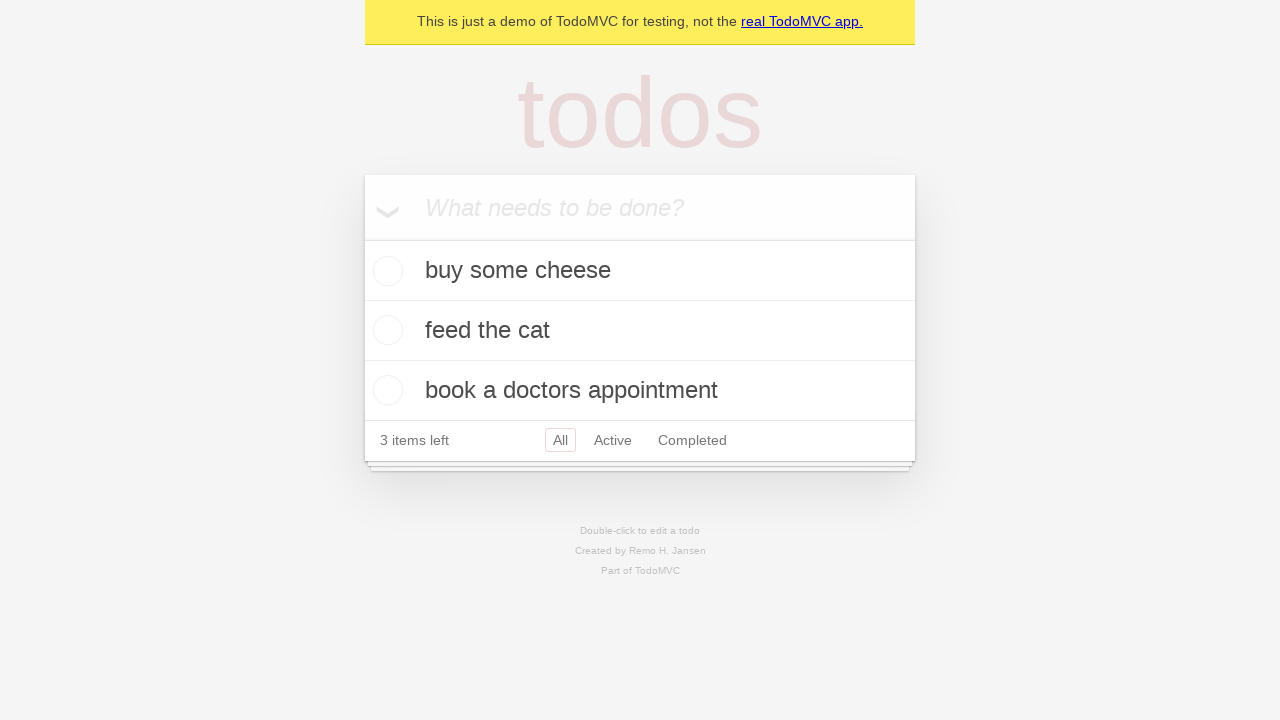

Verified that all 3 todo items have been added to the list
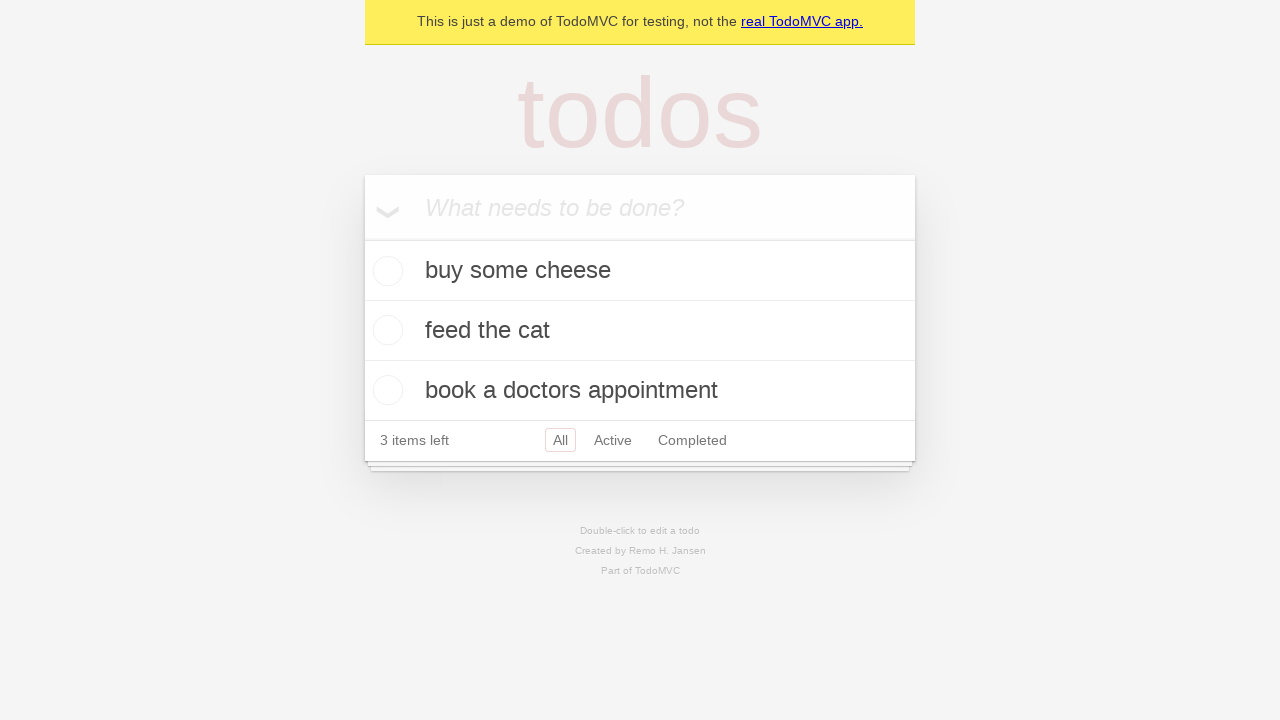

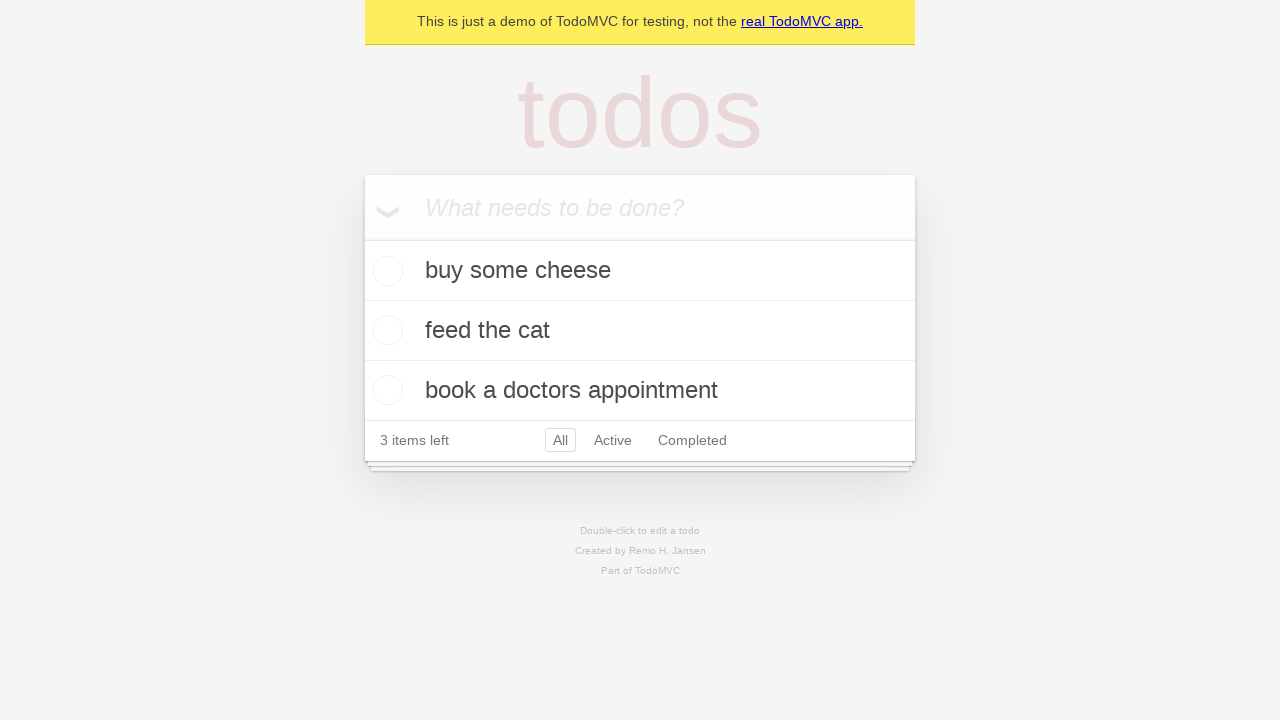